Tests various UI interactions on a practice automation page including clicking radio buttons, filling input fields, selecting dropdown options, checking checkboxes, handling alerts, and performing mouse hover actions.

Starting URL: https://rahulshettyacademy.com/AutomationPractice/

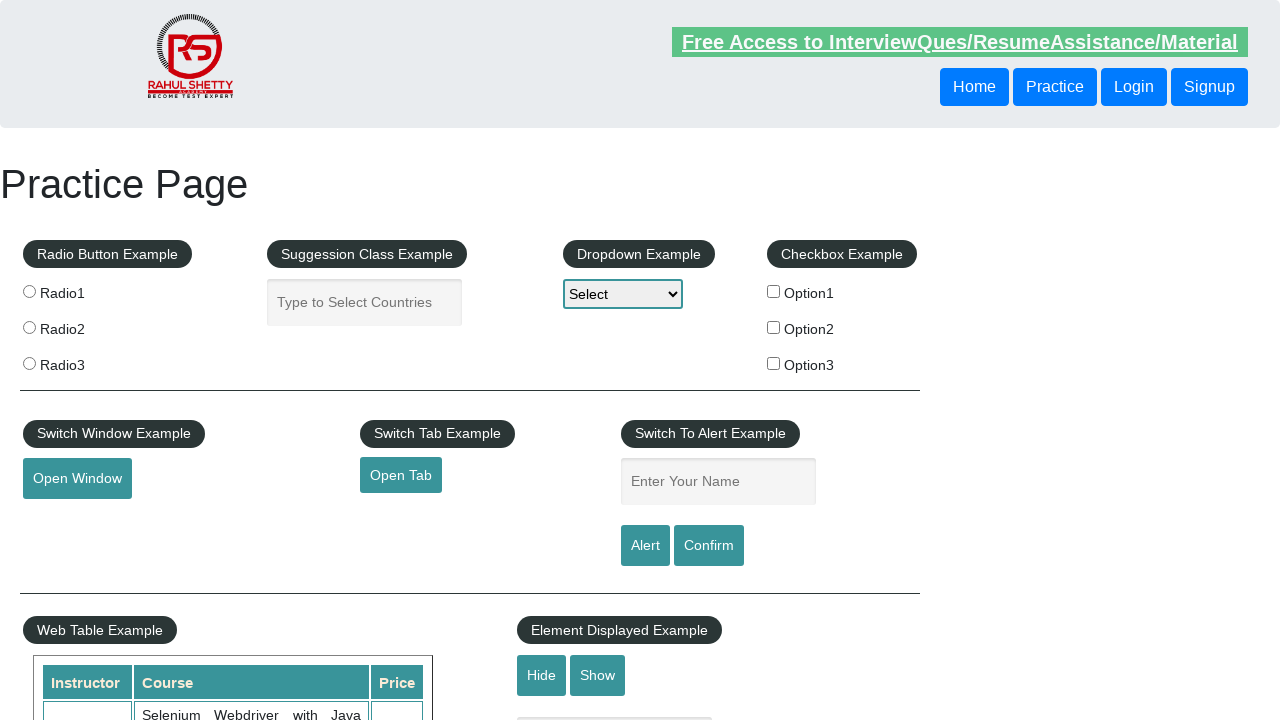

Clicked radio button at (29, 291) on input[name='radioButton']
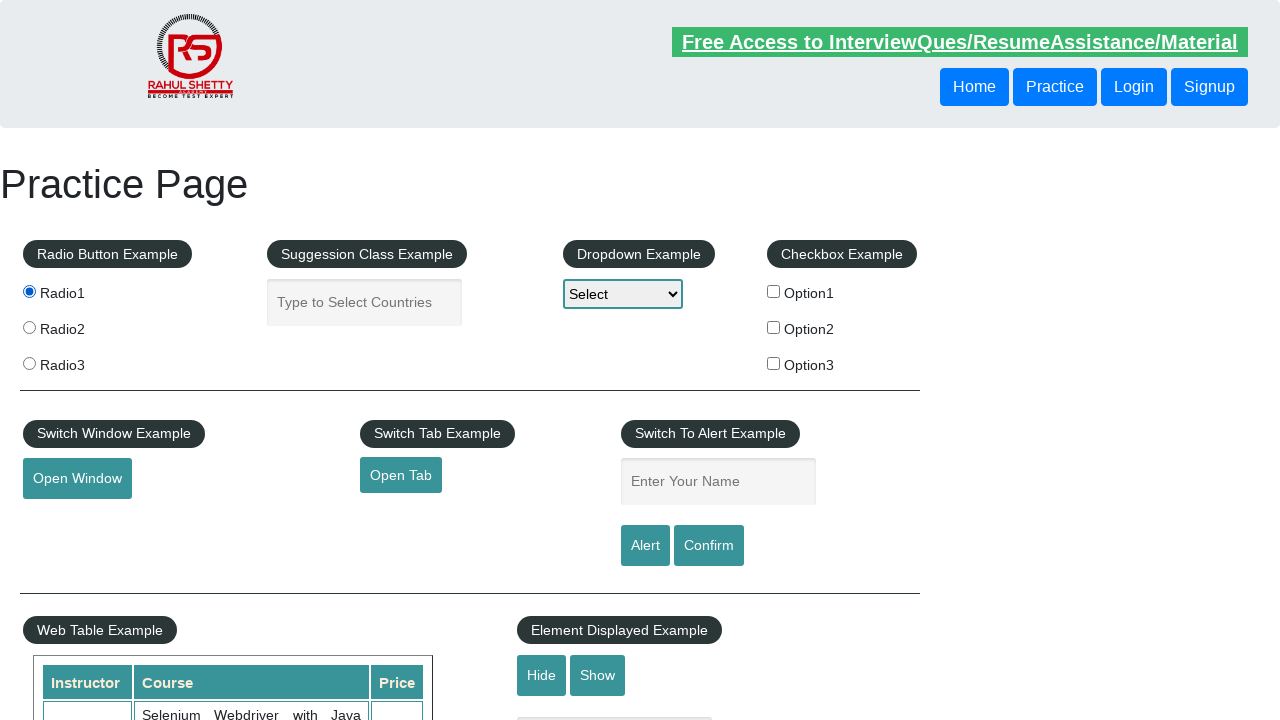

Verified radio button is selected
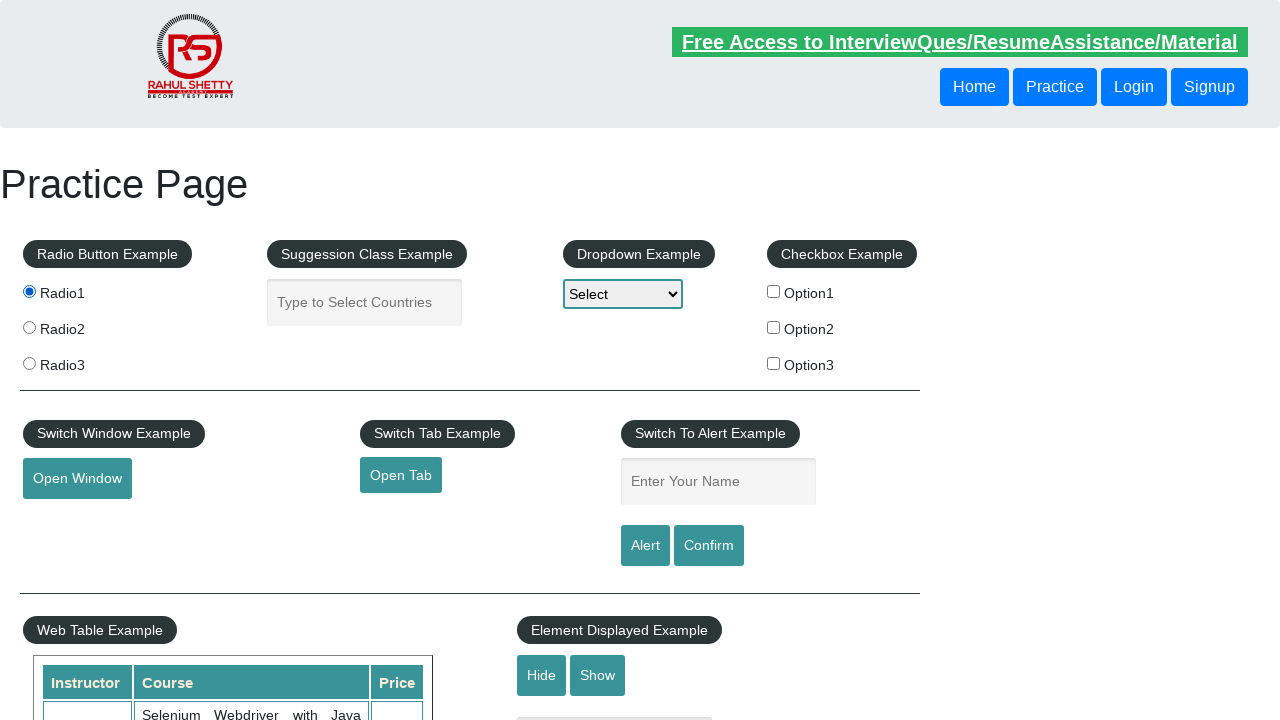

Cleared autocomplete input field on input#autocomplete
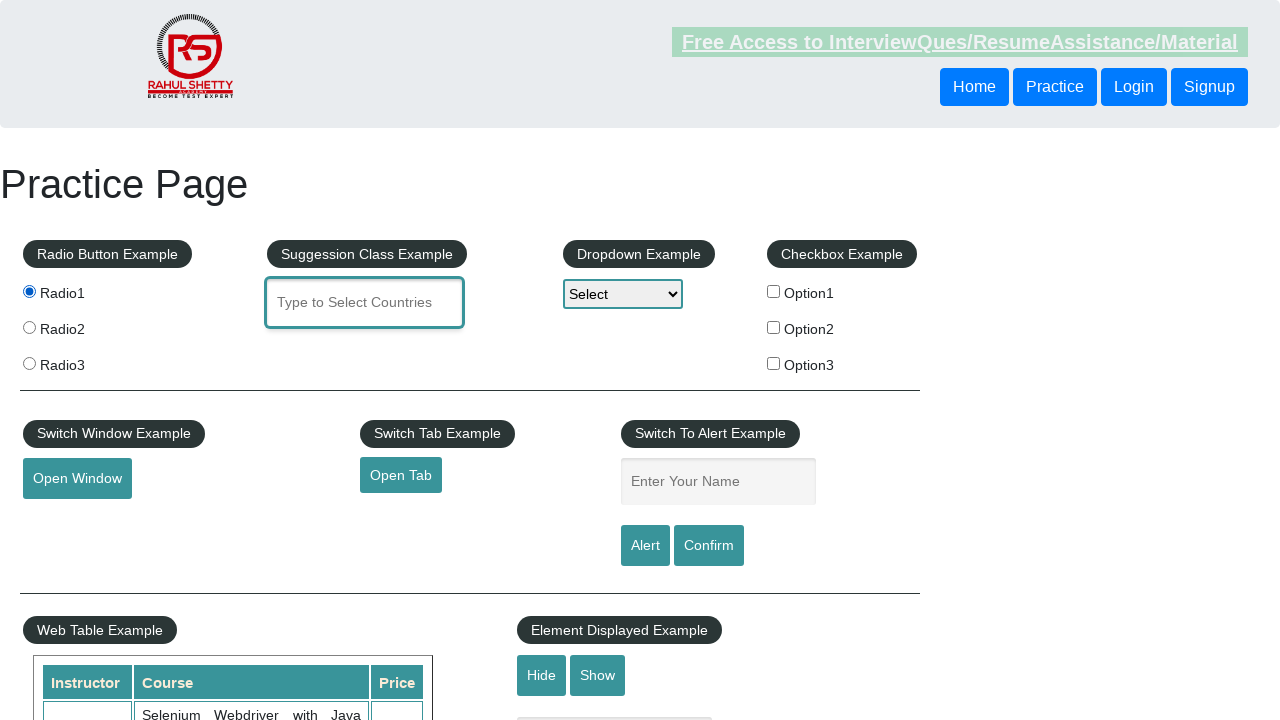

Filled autocomplete input with 'hello' on input#autocomplete
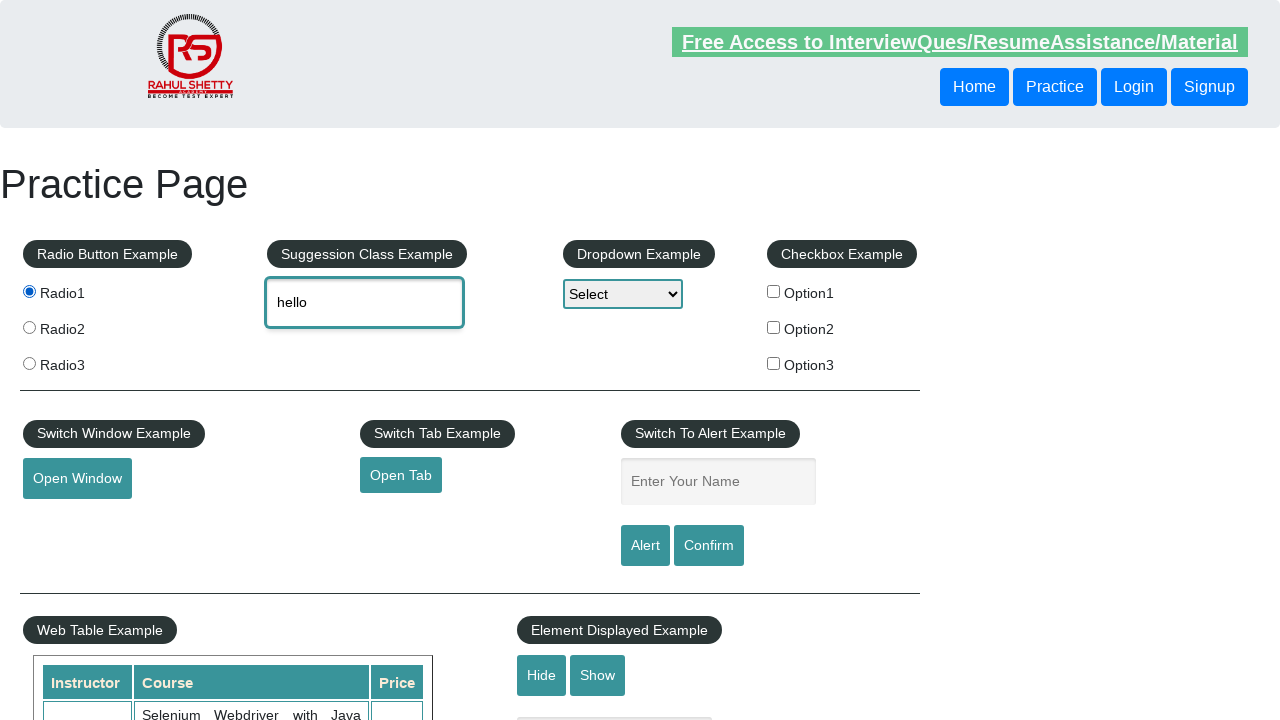

Cleared autocomplete input field again on input#autocomplete
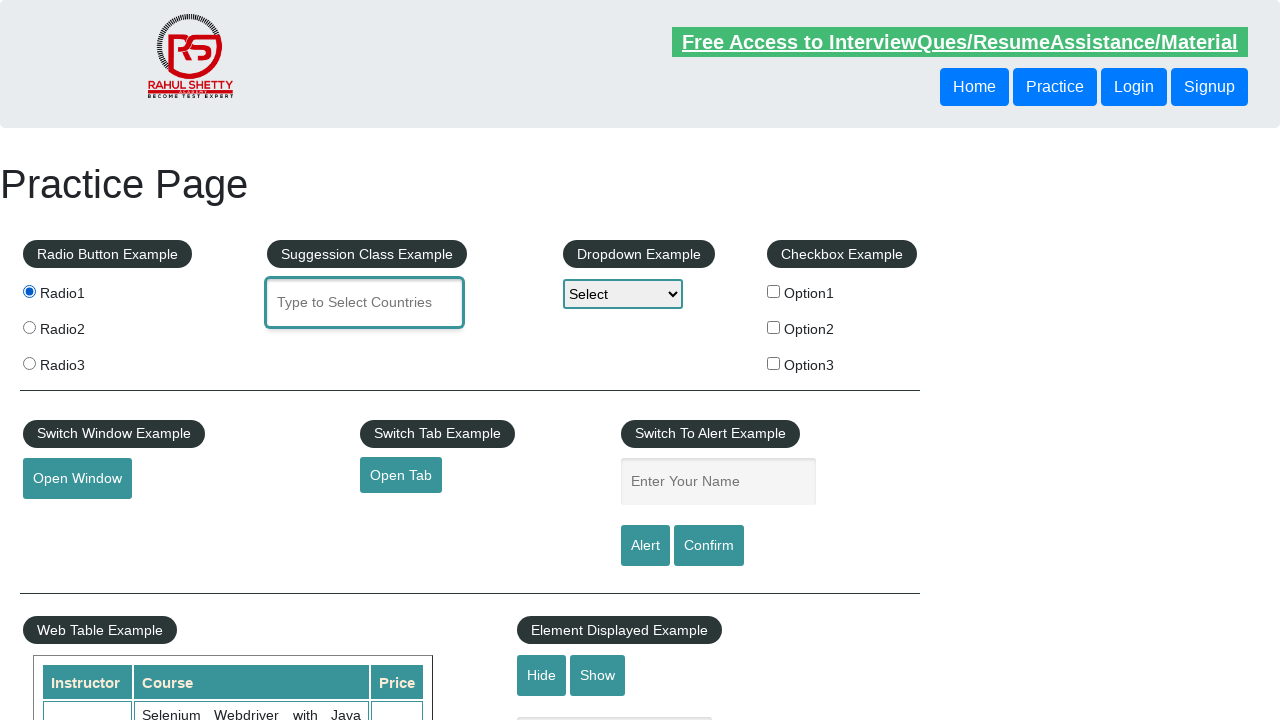

Selected 'Option1' from dropdown on select#dropdown-class-example
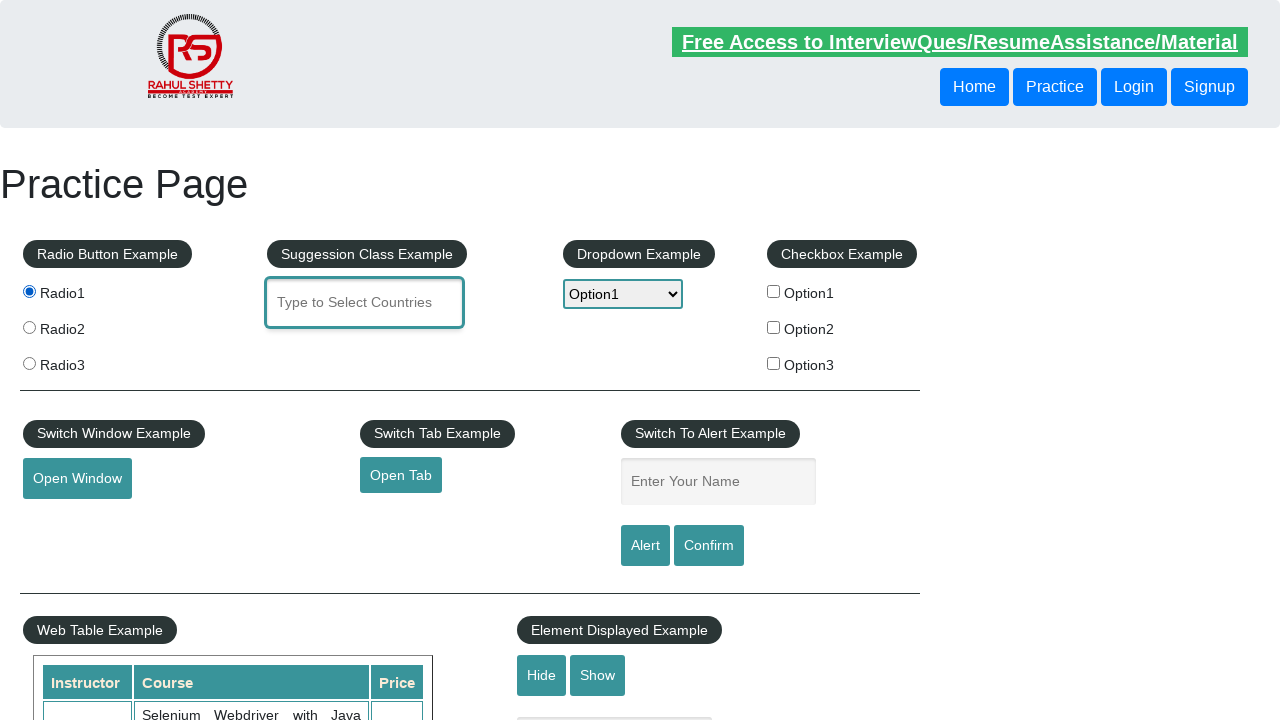

Clicked checkbox option 1 at (774, 291) on input#checkBoxOption1
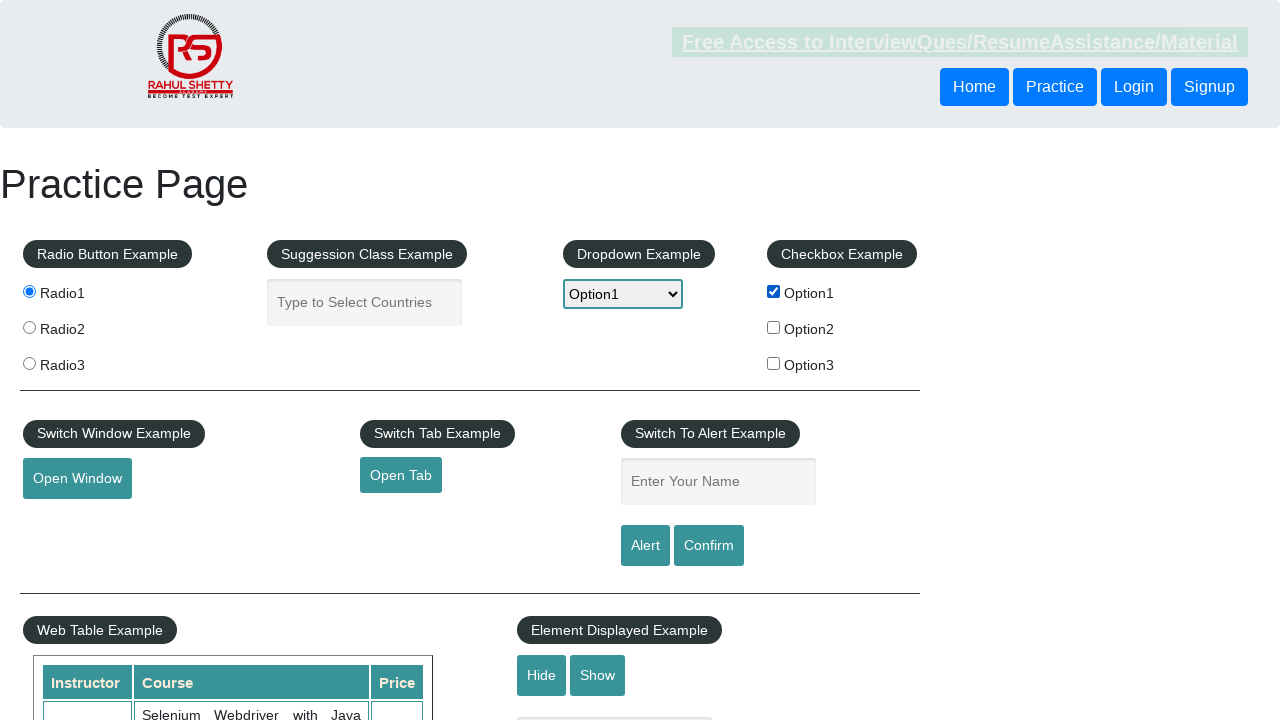

Clicked alert button at (645, 546) on input#alertbtn
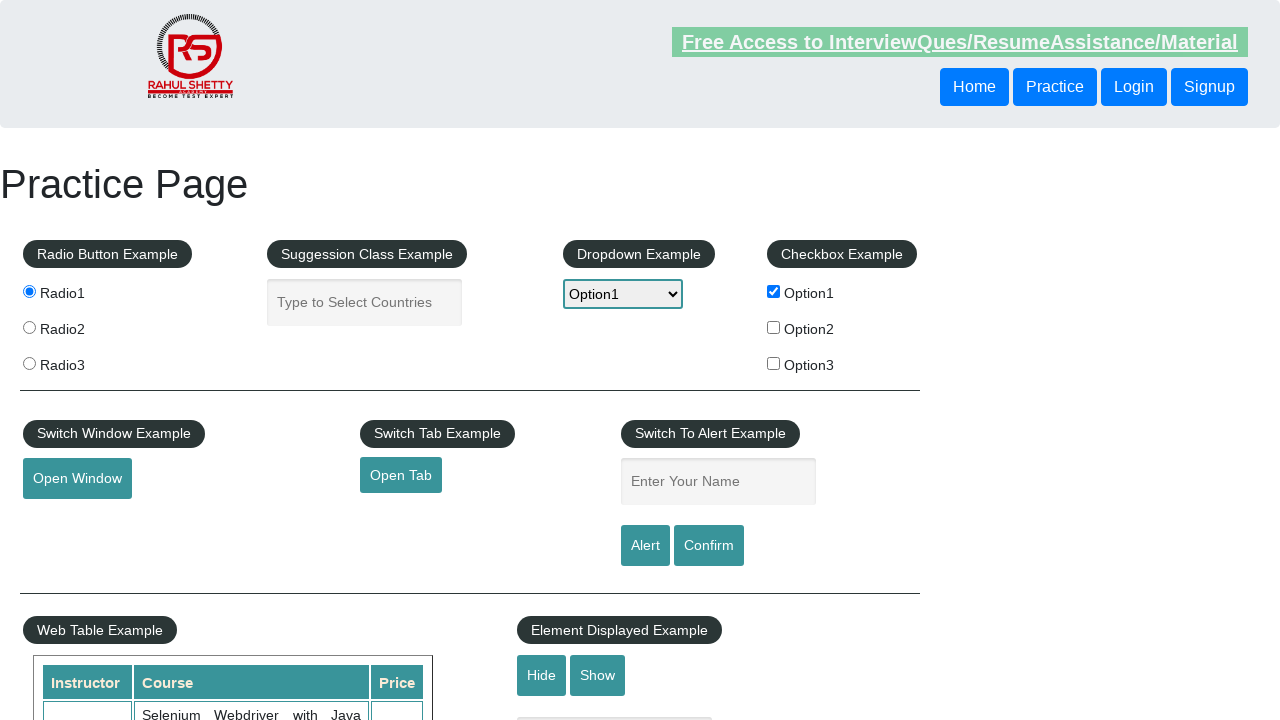

Set up dialog handler to accept alerts
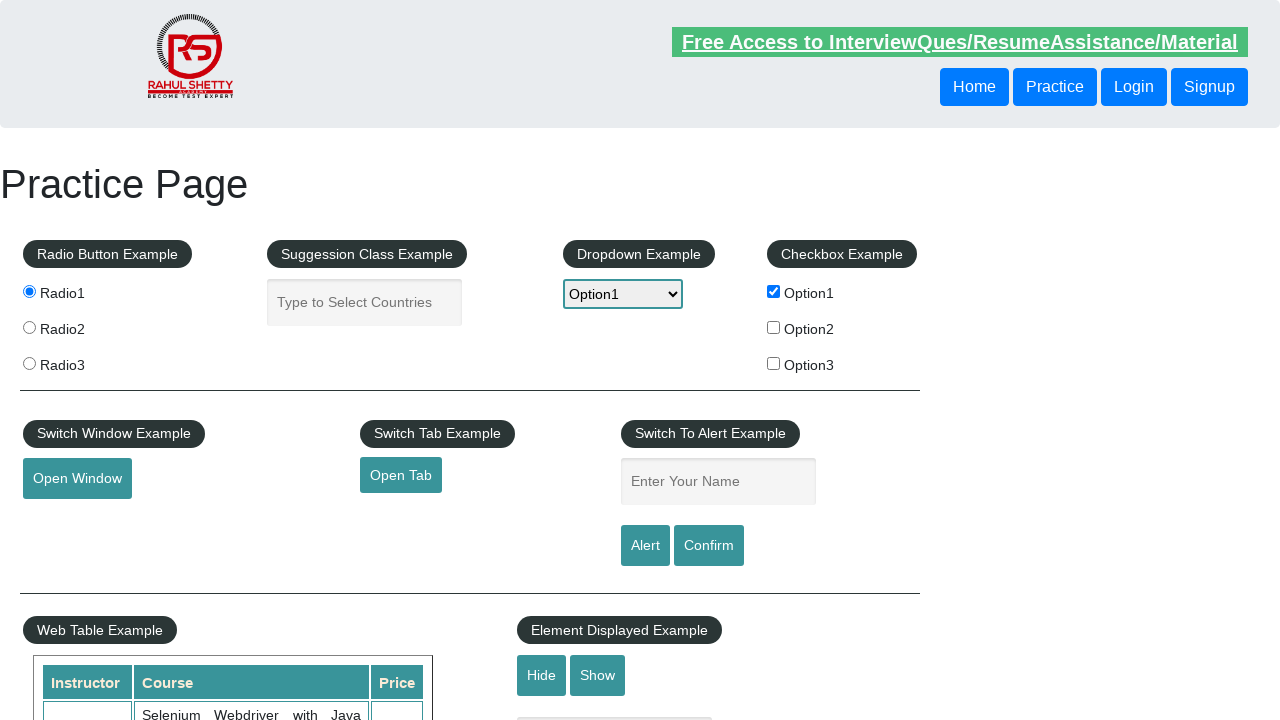

Waited 500ms for alert dialog to be processed
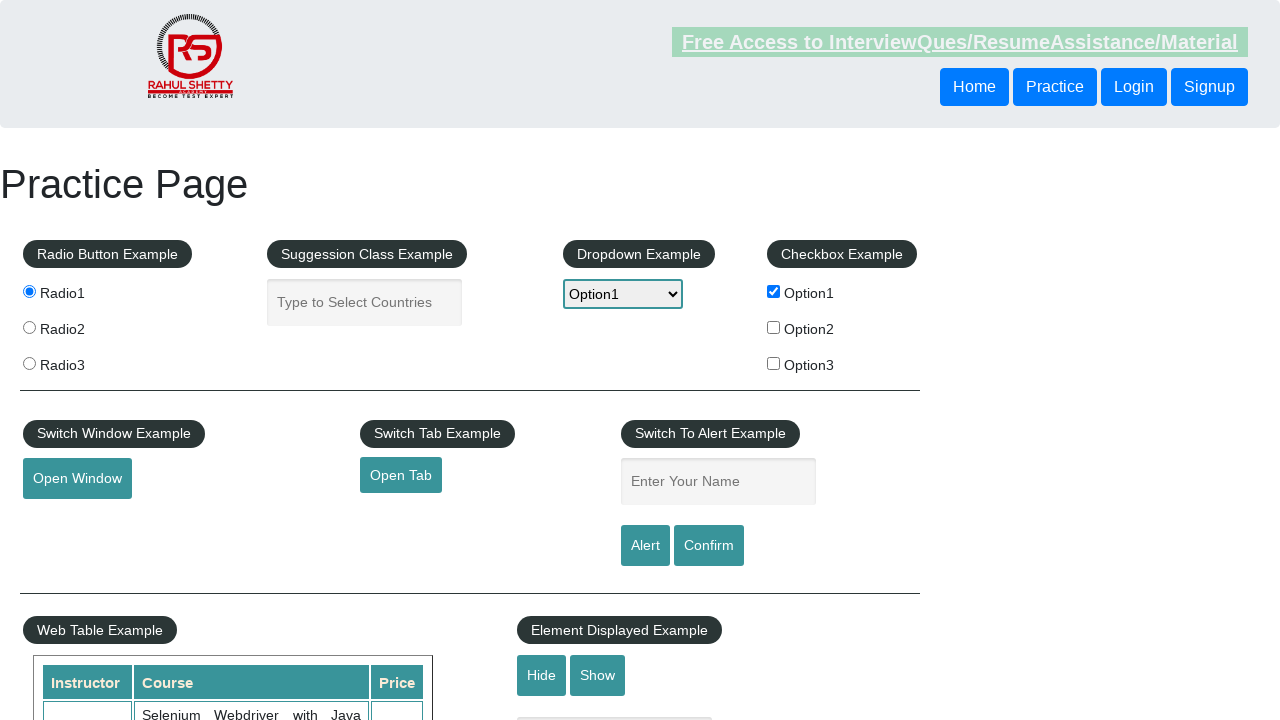

Located Mouse Hover element
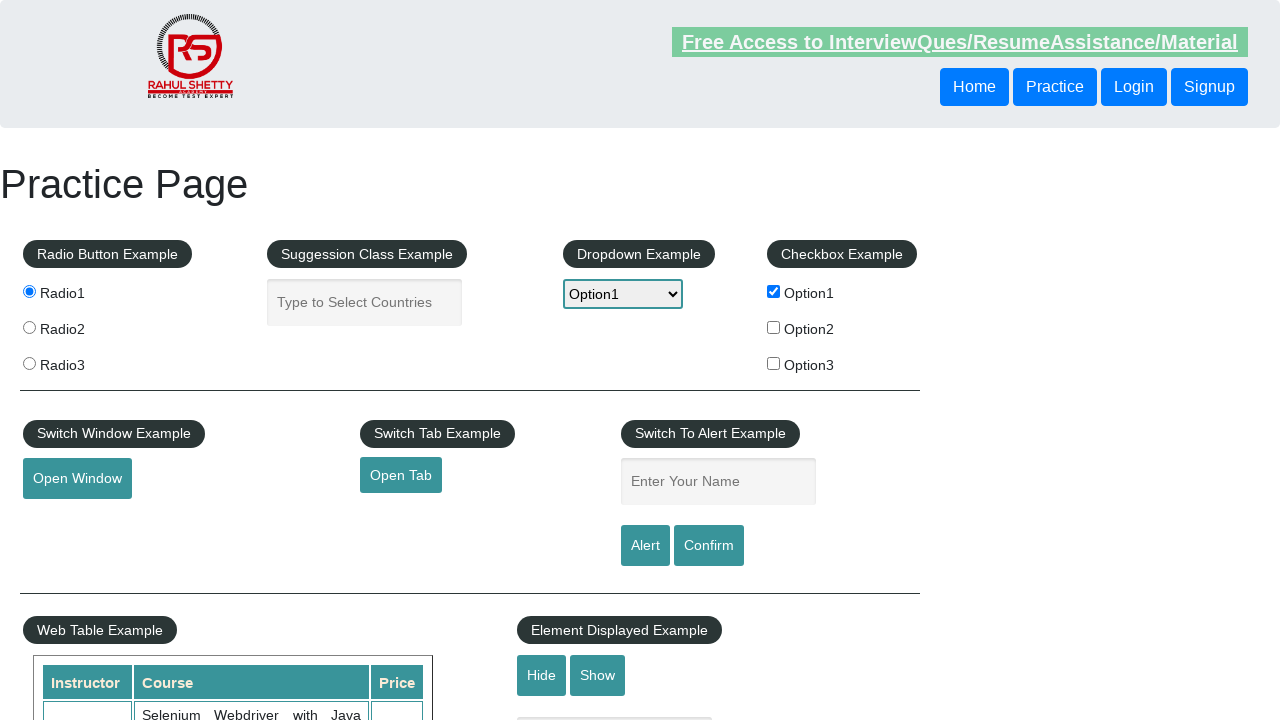

Scrolled Mouse Hover element into view
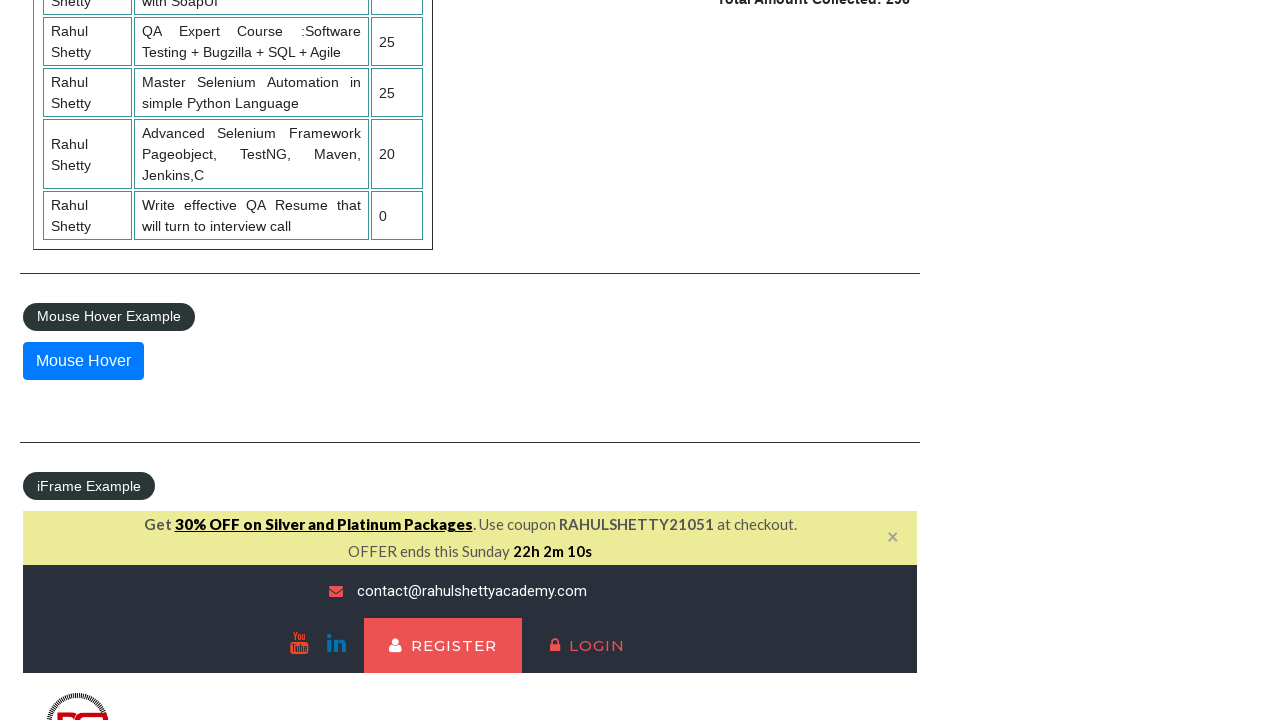

Hovered over Mouse Hover element to reveal menu at (83, 361) on xpath=//*[text()='Mouse Hover']
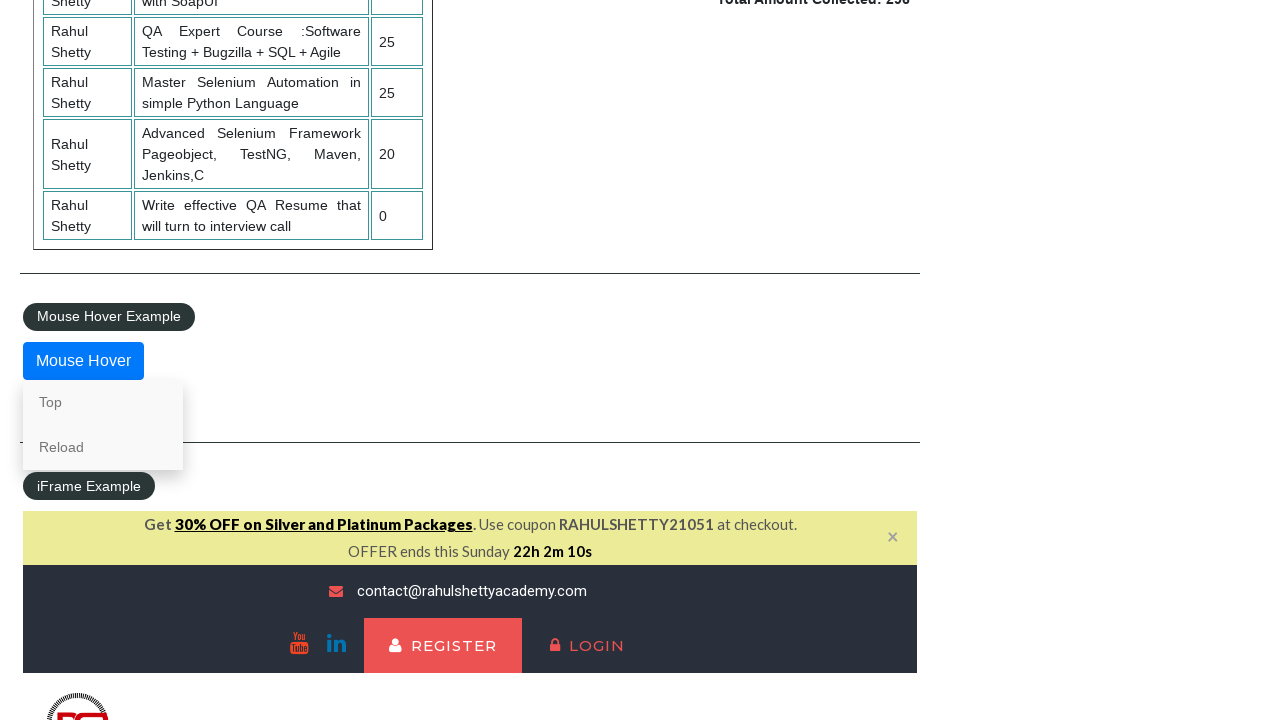

Clicked Reload option from hover menu at (103, 447) on xpath=//*[contains(text(),'Reload')]
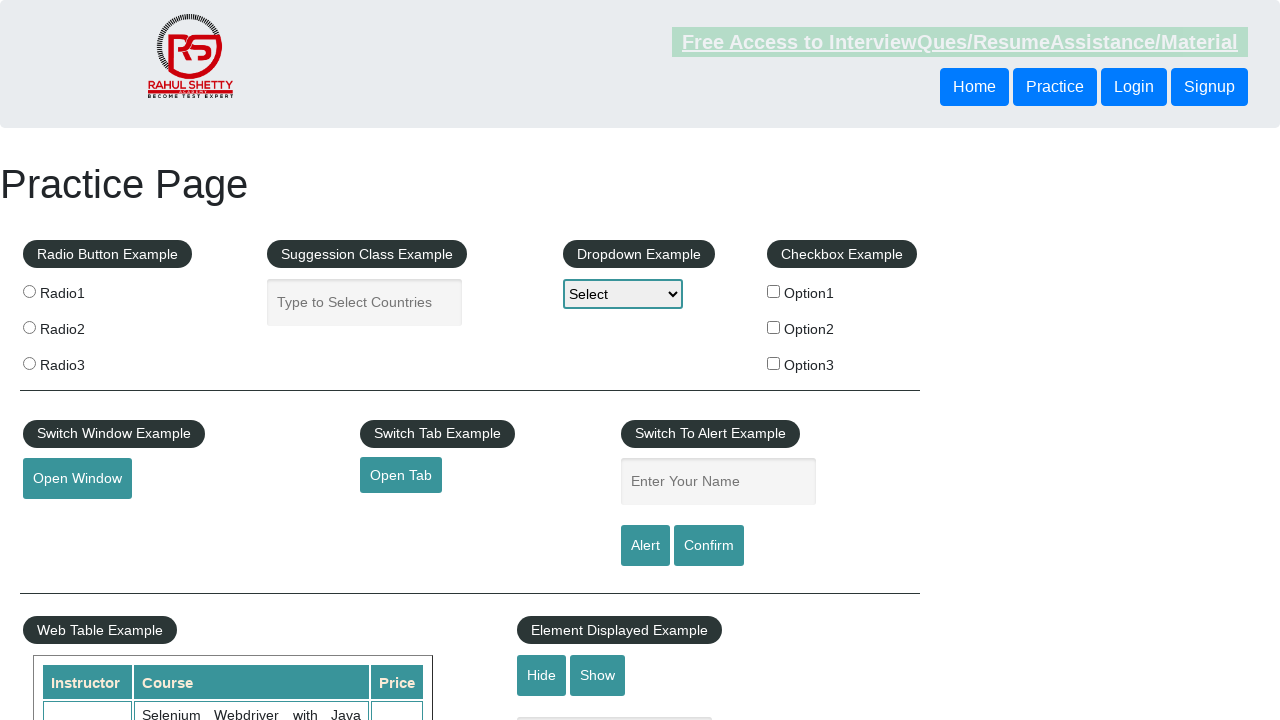

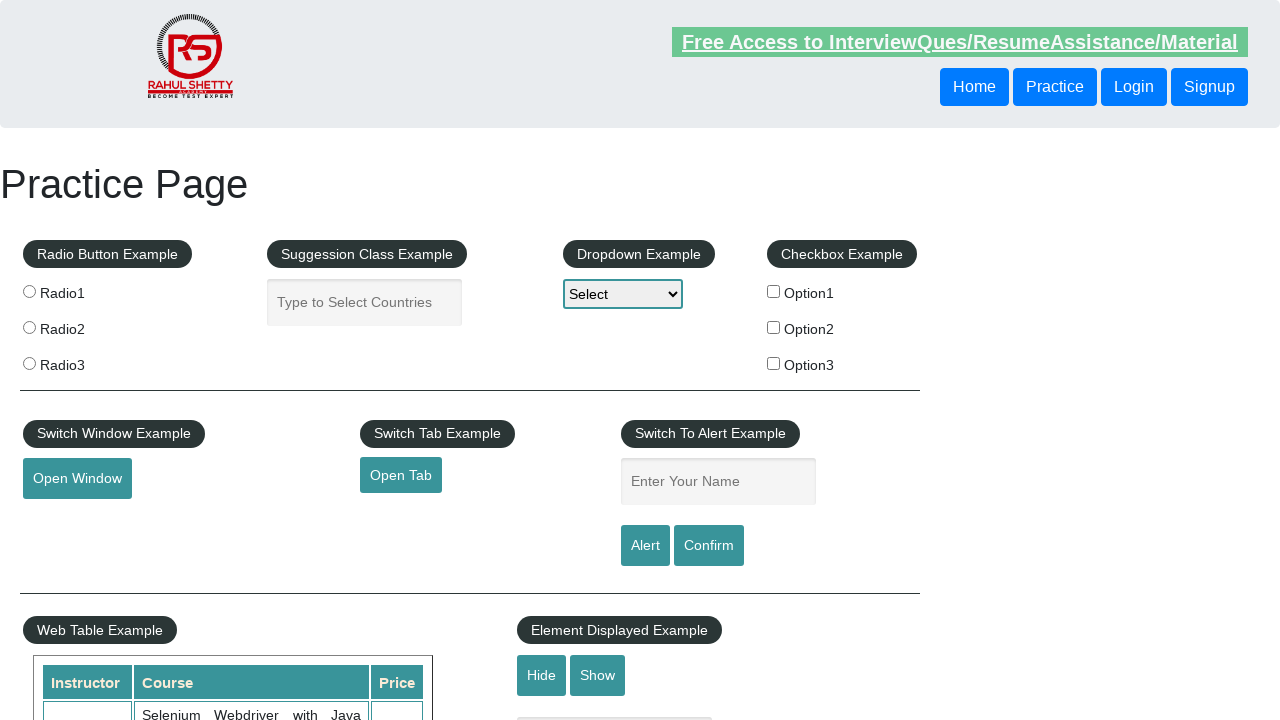